Tests navigation by clicking a link to a basic test page and then filling a first name input field with a value

Starting URL: https://testeroprogramowania.github.io/selenium/

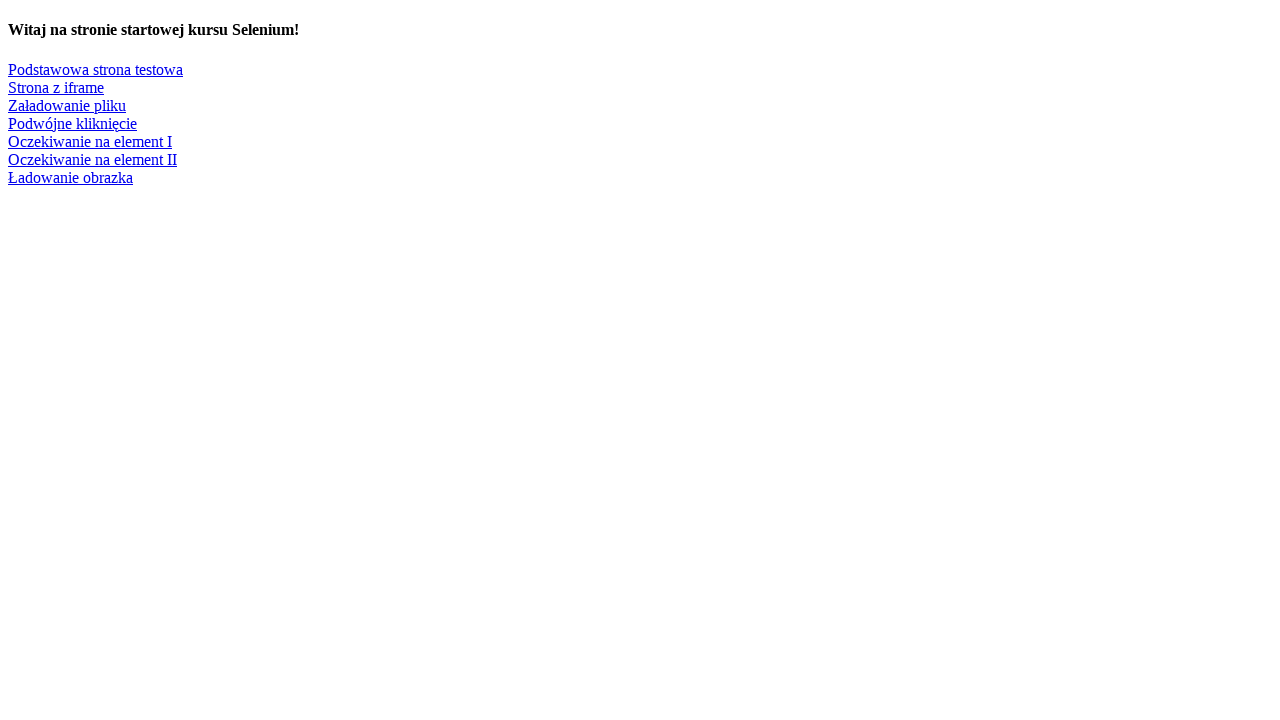

Clicked link to navigate to basic test page at (96, 69) on a:text('Podstawowa strona testowa')
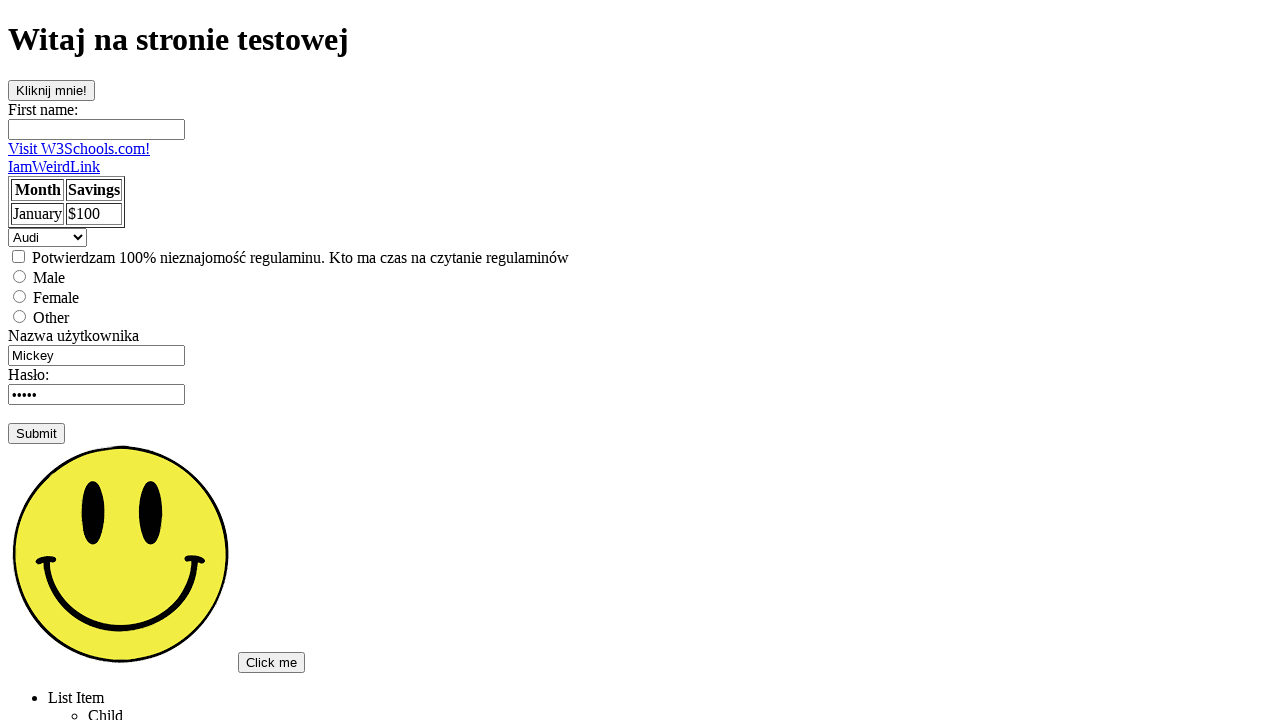

First name input field appeared on the page
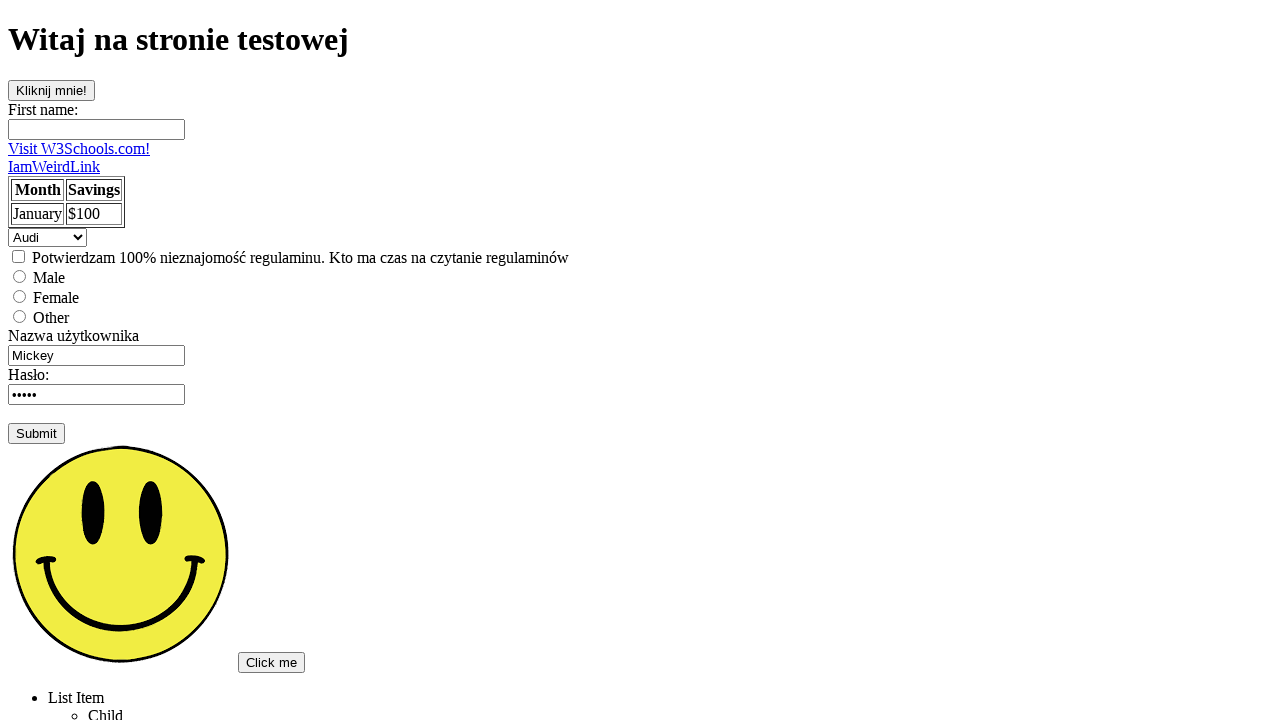

Filled first name input field with 'Piotrek' on input[name='fname']
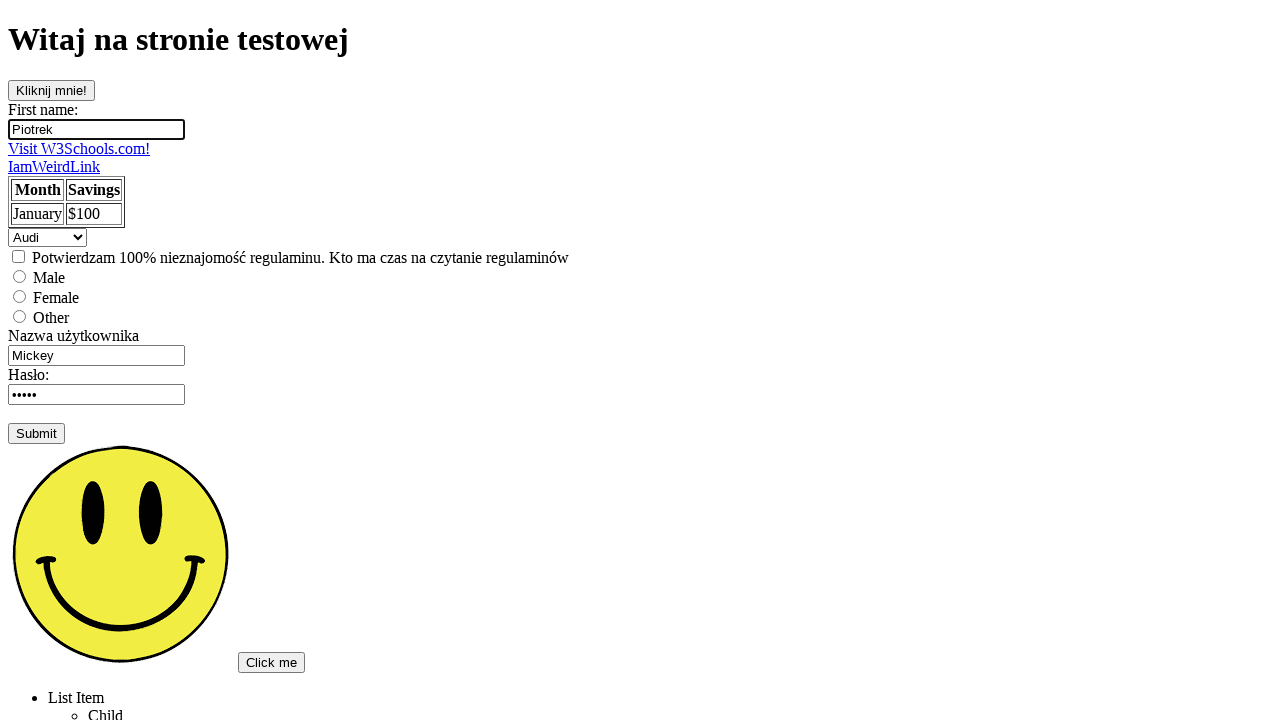

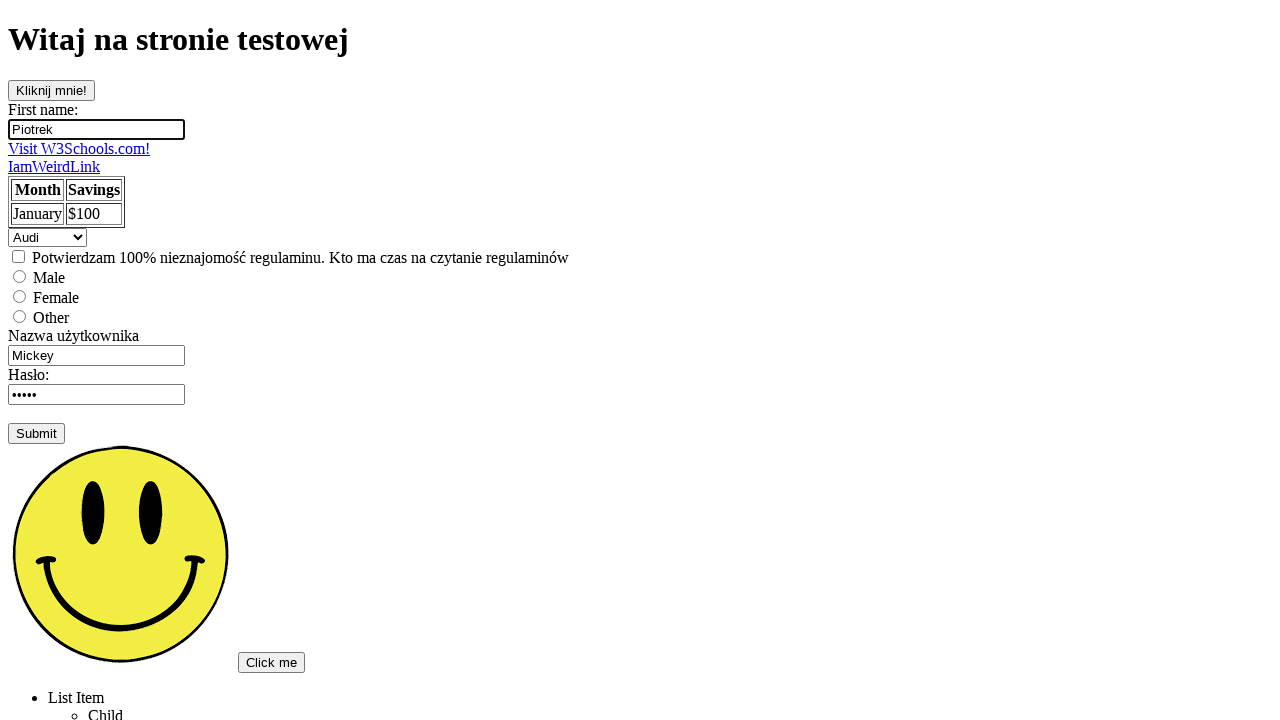